Tests the web tables functionality on DemoQA by navigating to the web tables section, opening the registration form, filling in user details (first name, last name, email, age, salary, department), and submitting the form.

Starting URL: https://demoqa.com/text-box

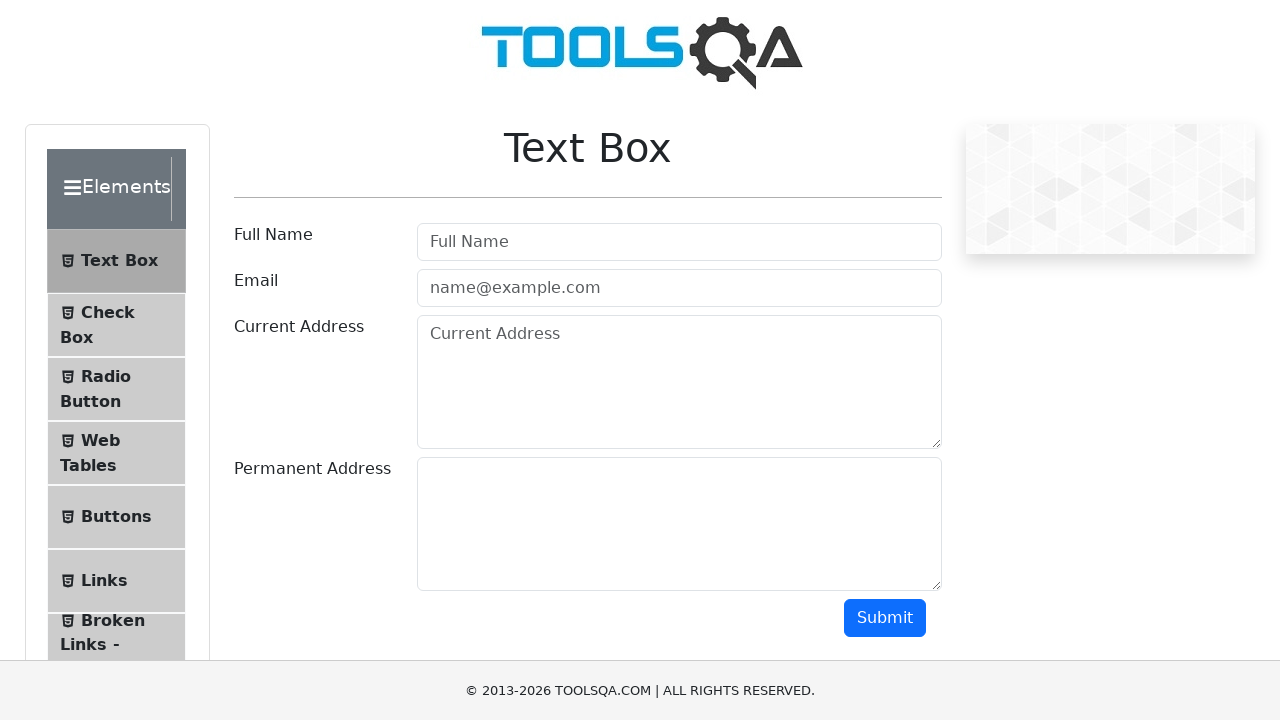

Clicked on Web Tables menu item at (116, 453) on #item-3
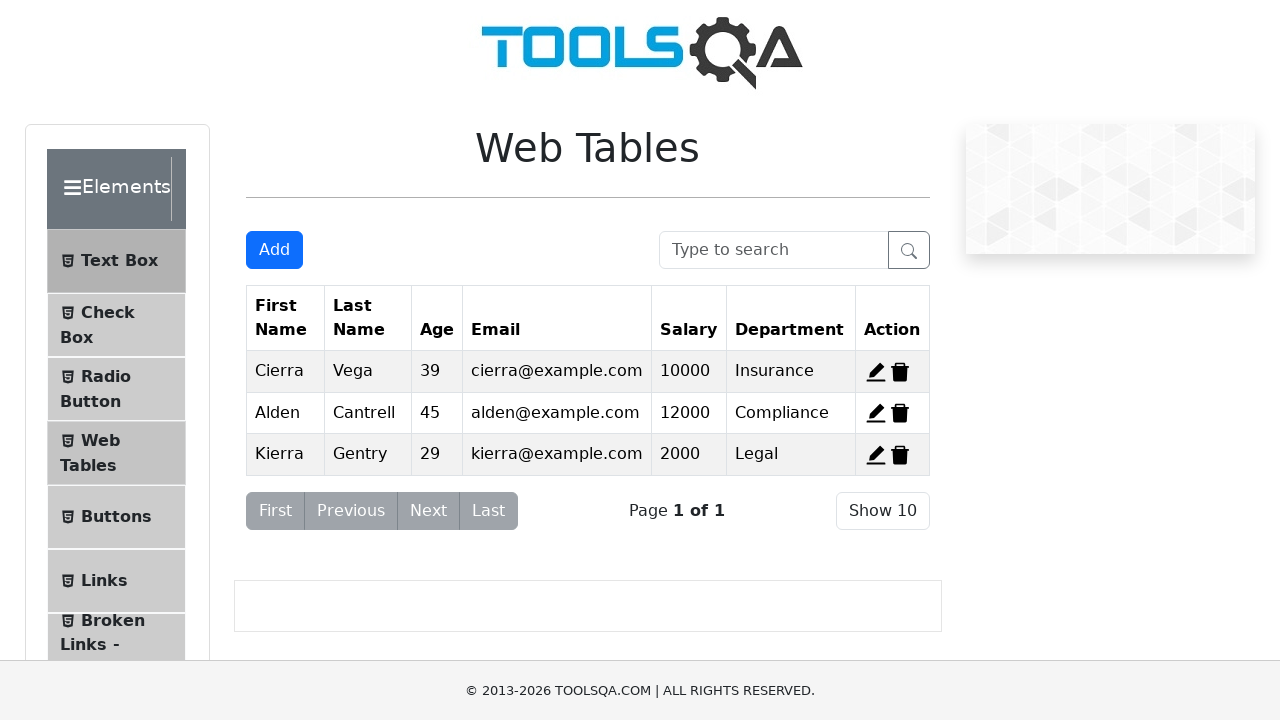

Scrolled down 300 pixels to view add button
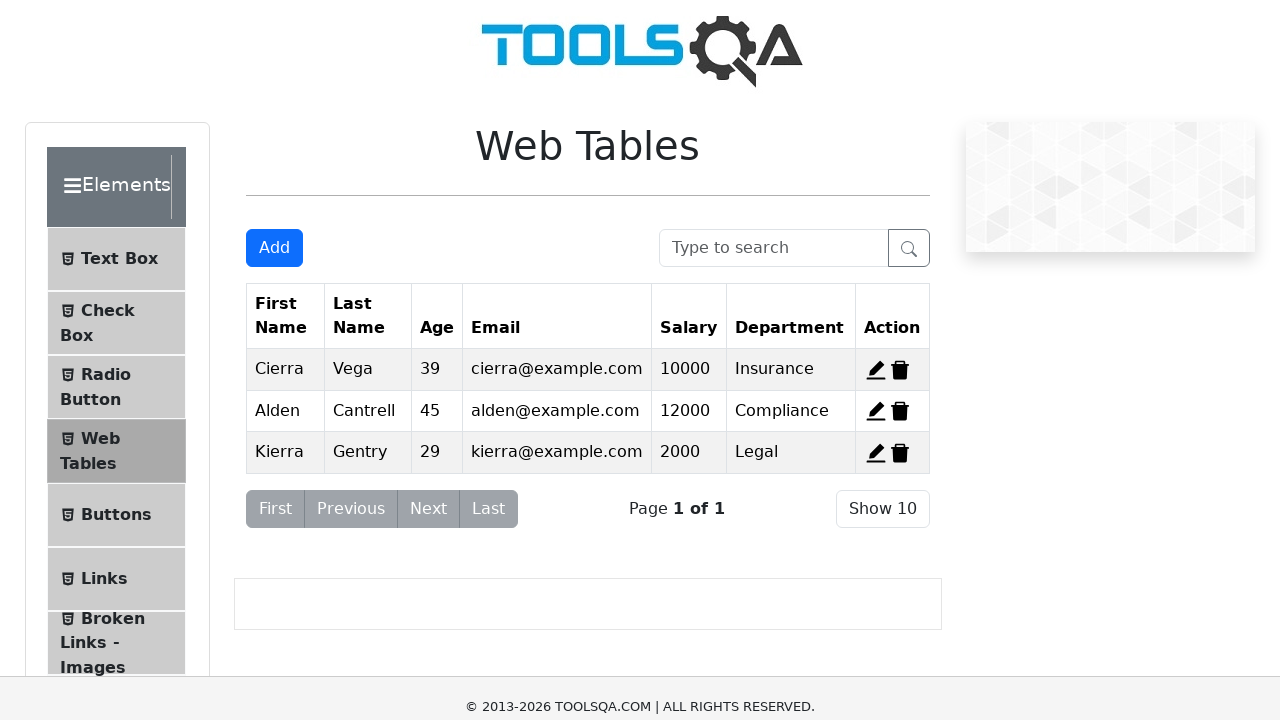

Clicked Add button to open registration form at (274, 250) on #addNewRecordButton
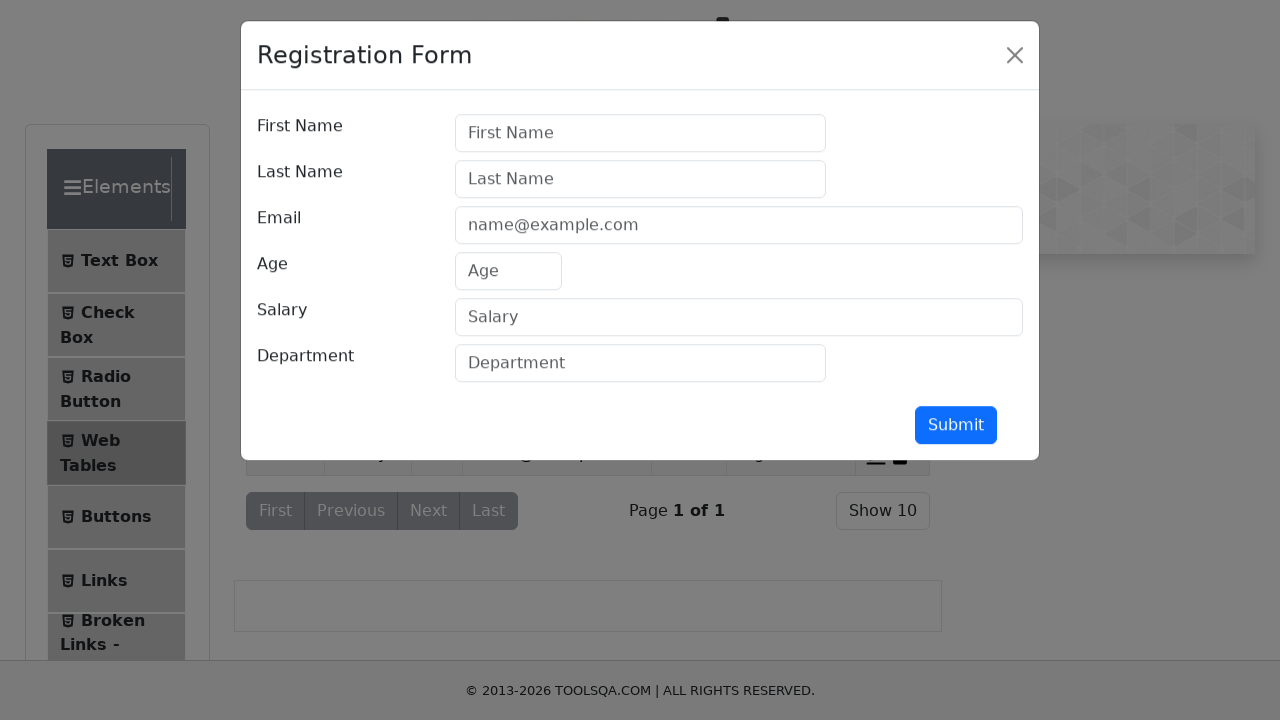

Filled in first name field with 'Pet' on #firstName
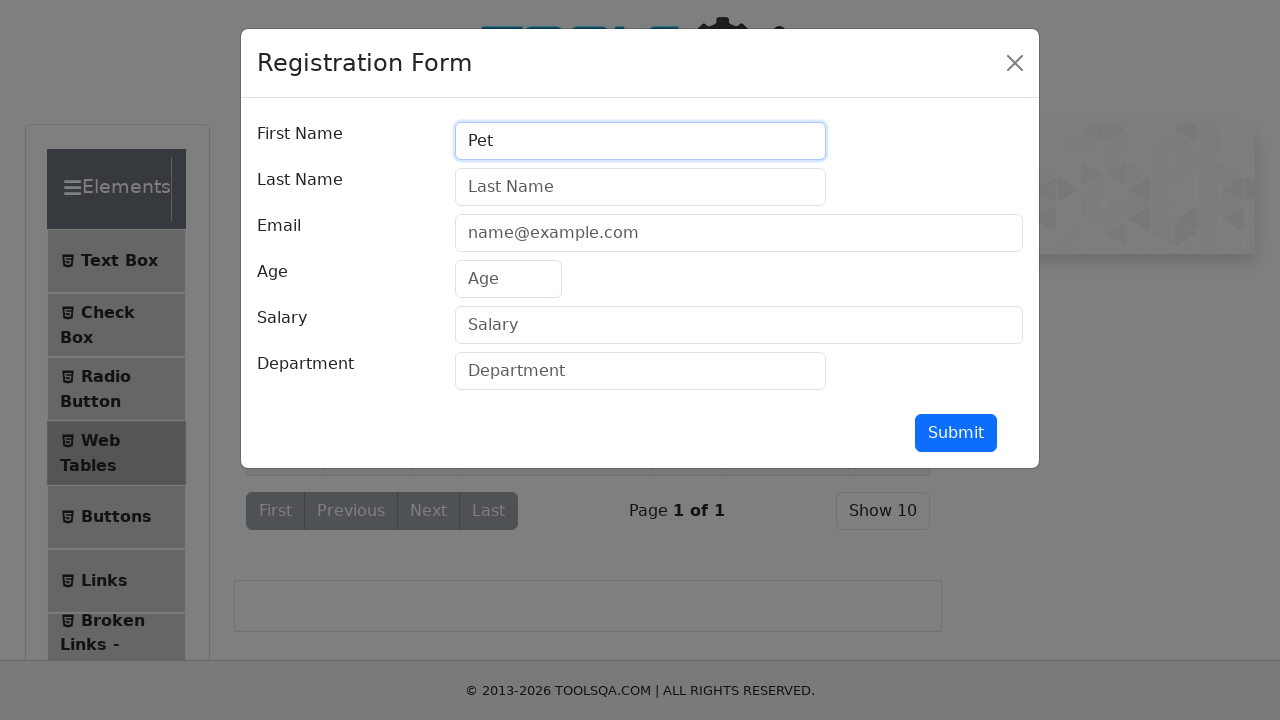

Filled in last name field with 'Test' on #lastName
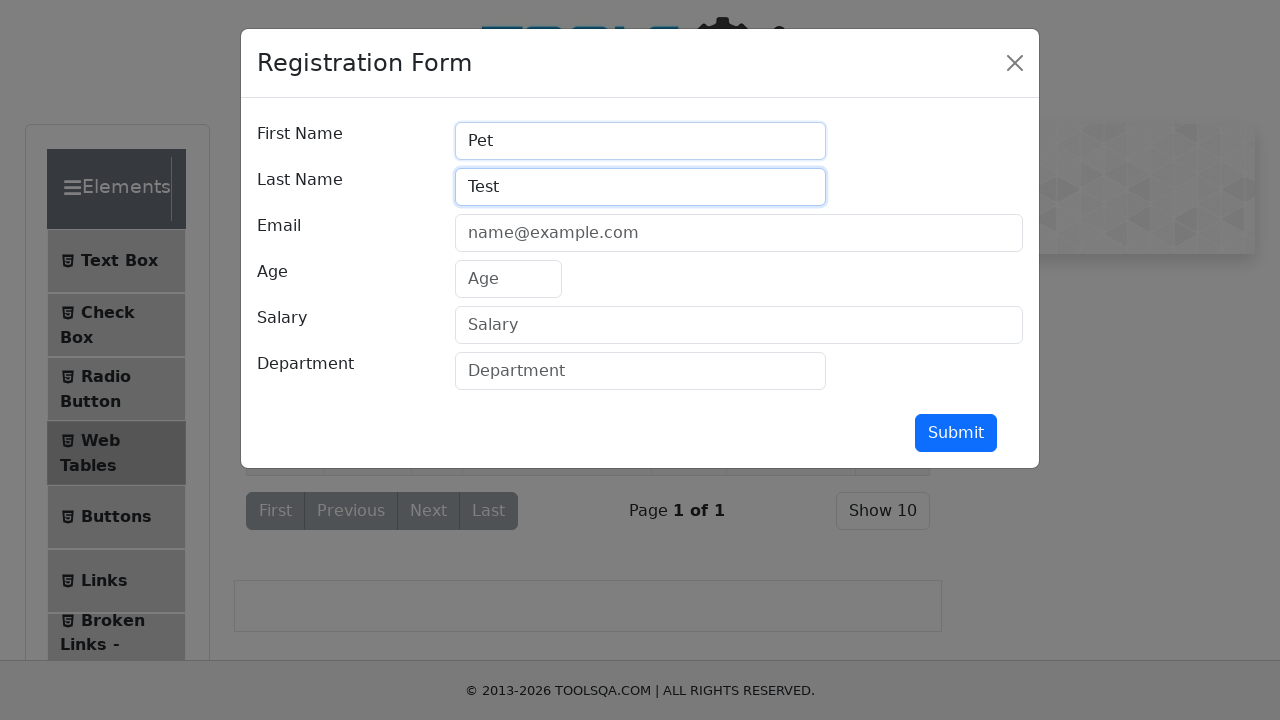

Filled in email field with 'abc@gmail.com' on #userEmail
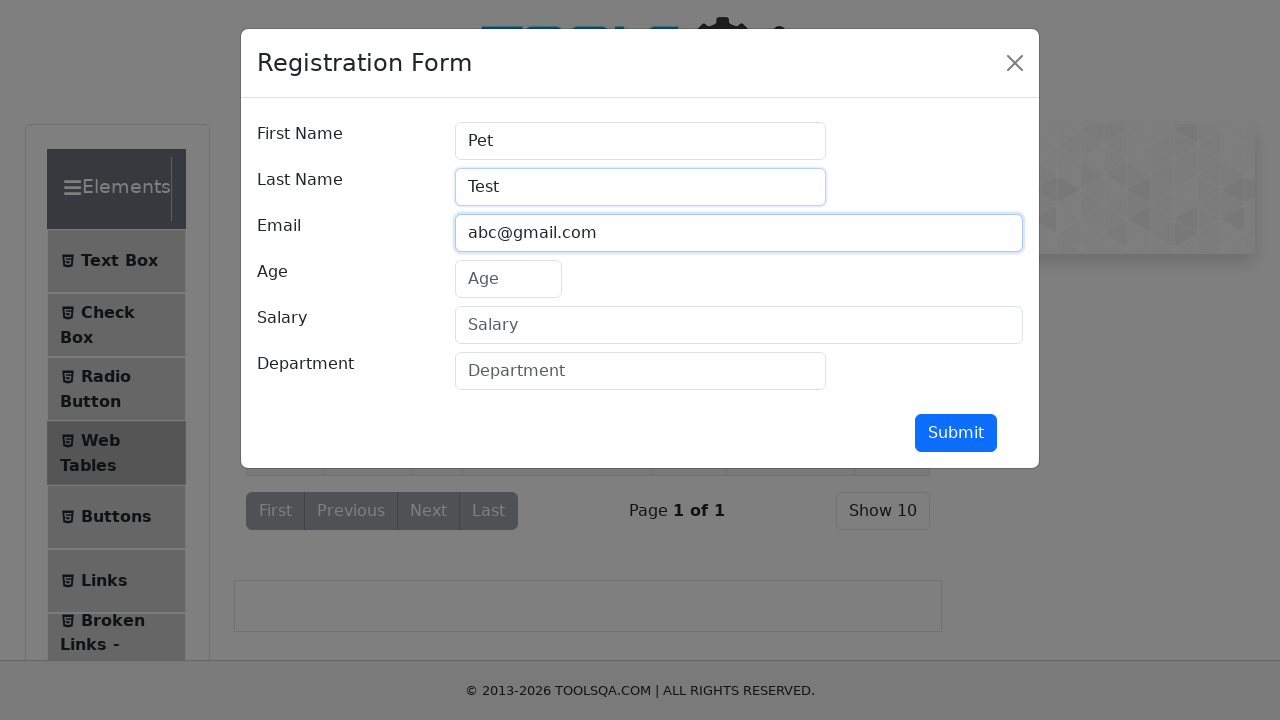

Filled in age field with '12' on #age
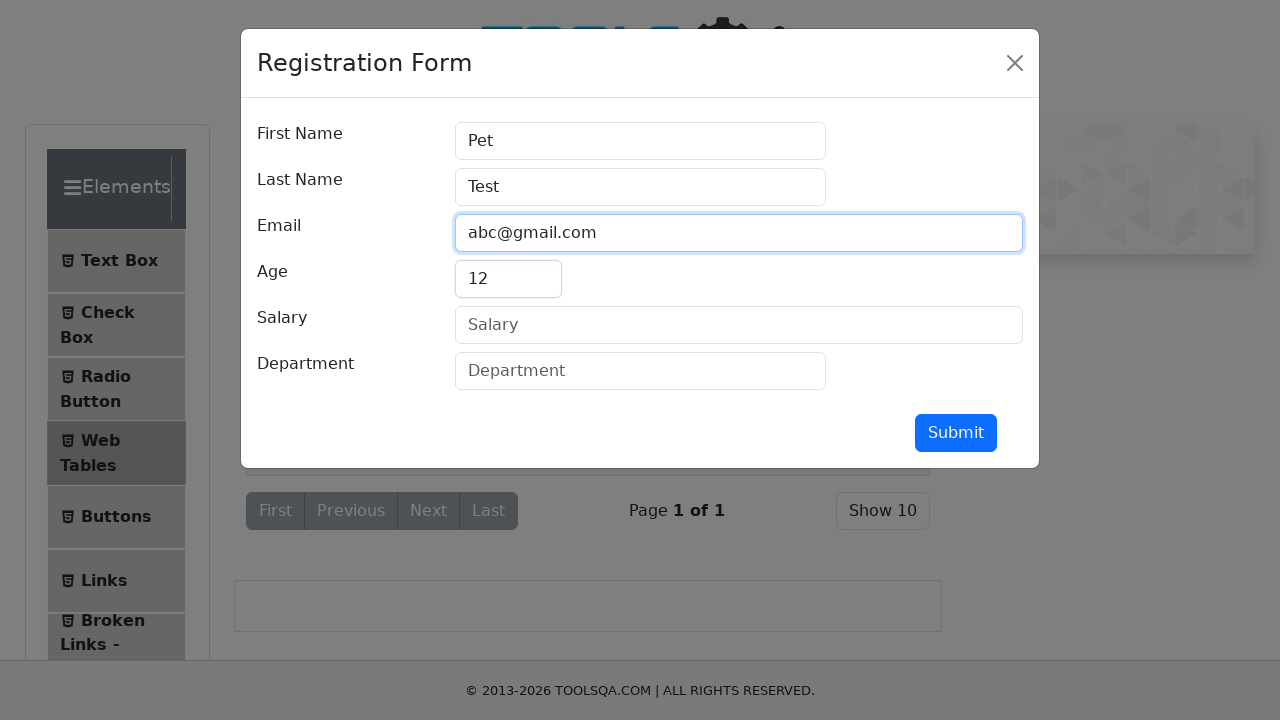

Filled in salary field with '10000' on #salary
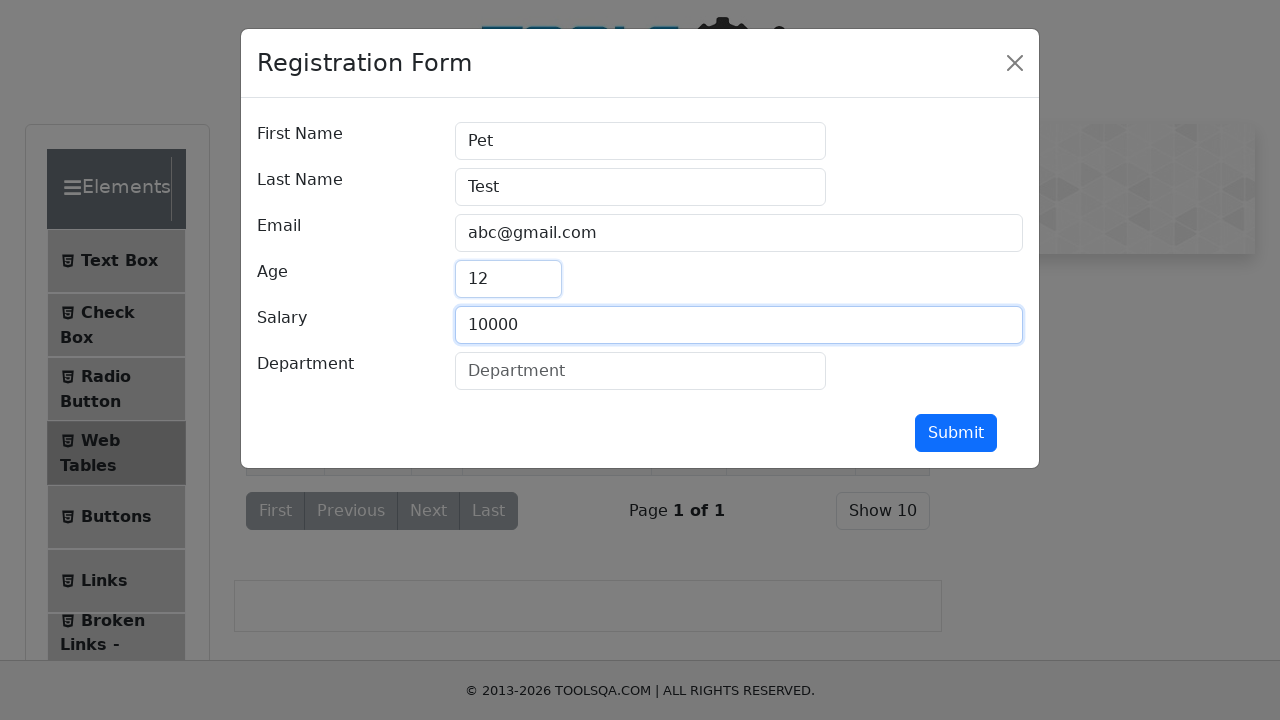

Filled in department field with 'Electronics' on #department
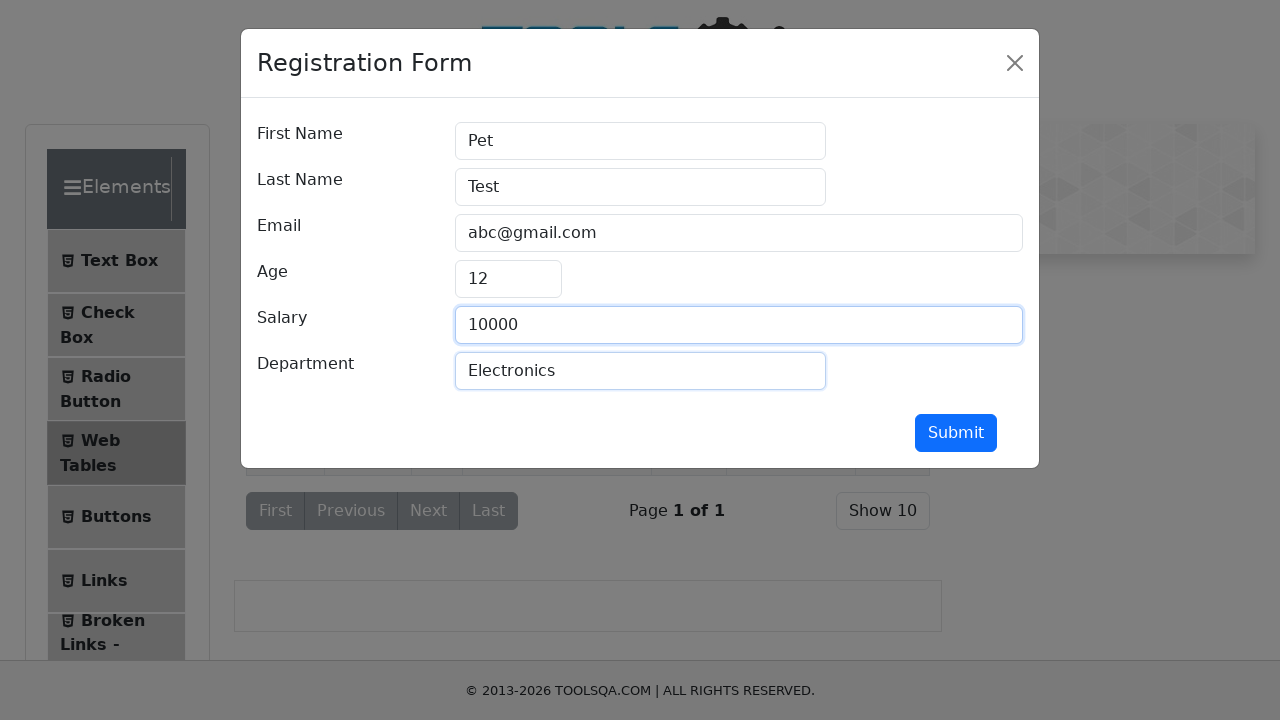

Clicked submit button to register user at (956, 433) on #submit
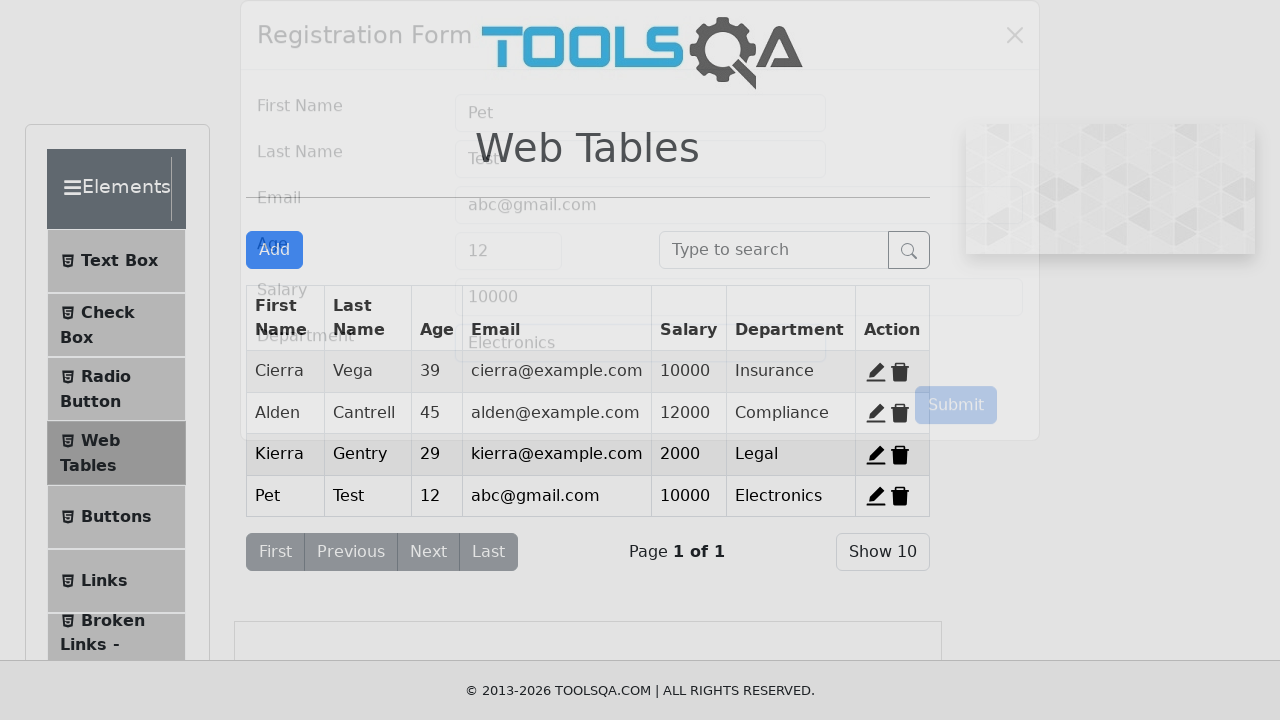

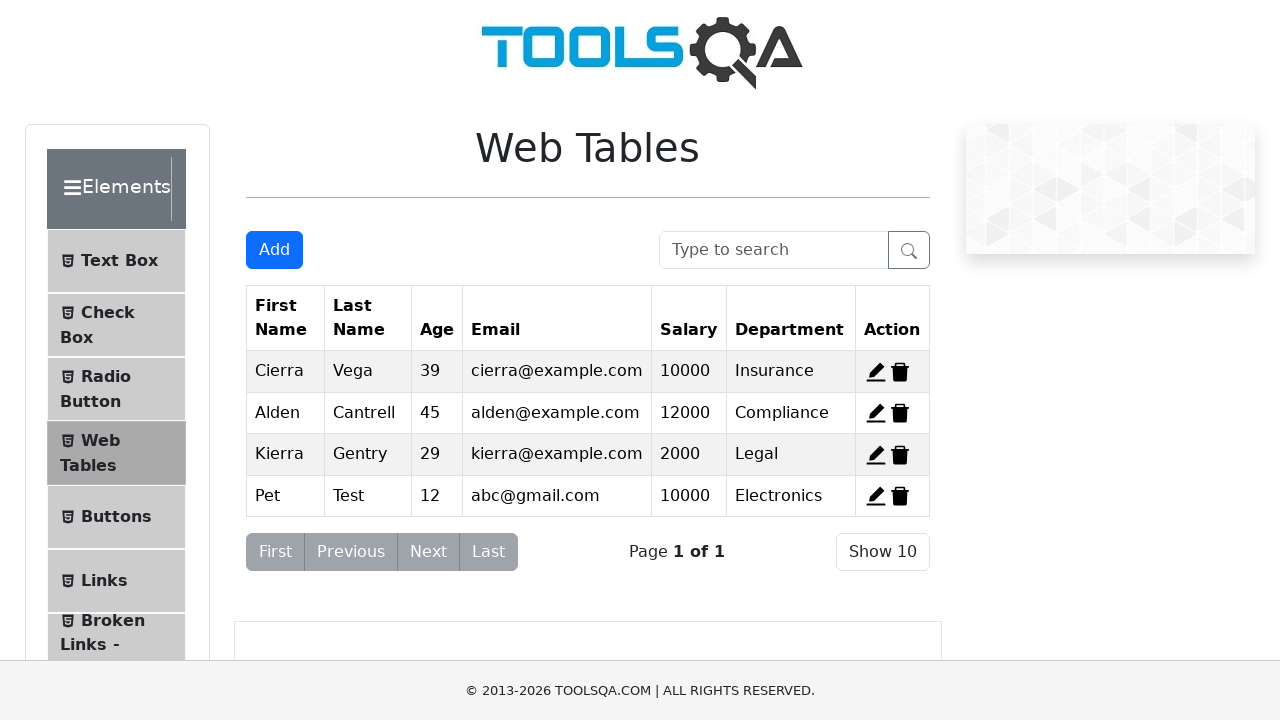